Tests JavaScript prompt dialog handling by clicking a button to trigger a prompt, entering text into the prompt, and accepting it.

Starting URL: https://testpages.herokuapp.com/styled/alerts/alert-test.html

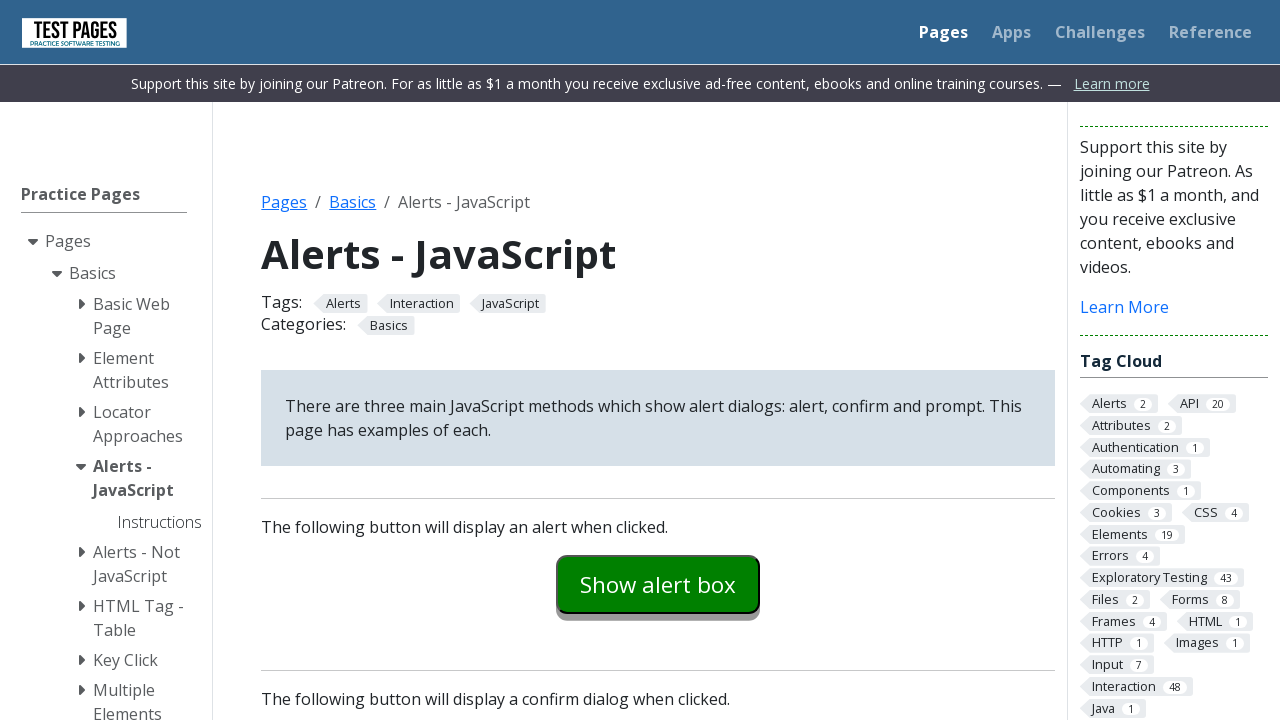

Clicked prompt button to trigger dialog at (658, 360) on #promptexample
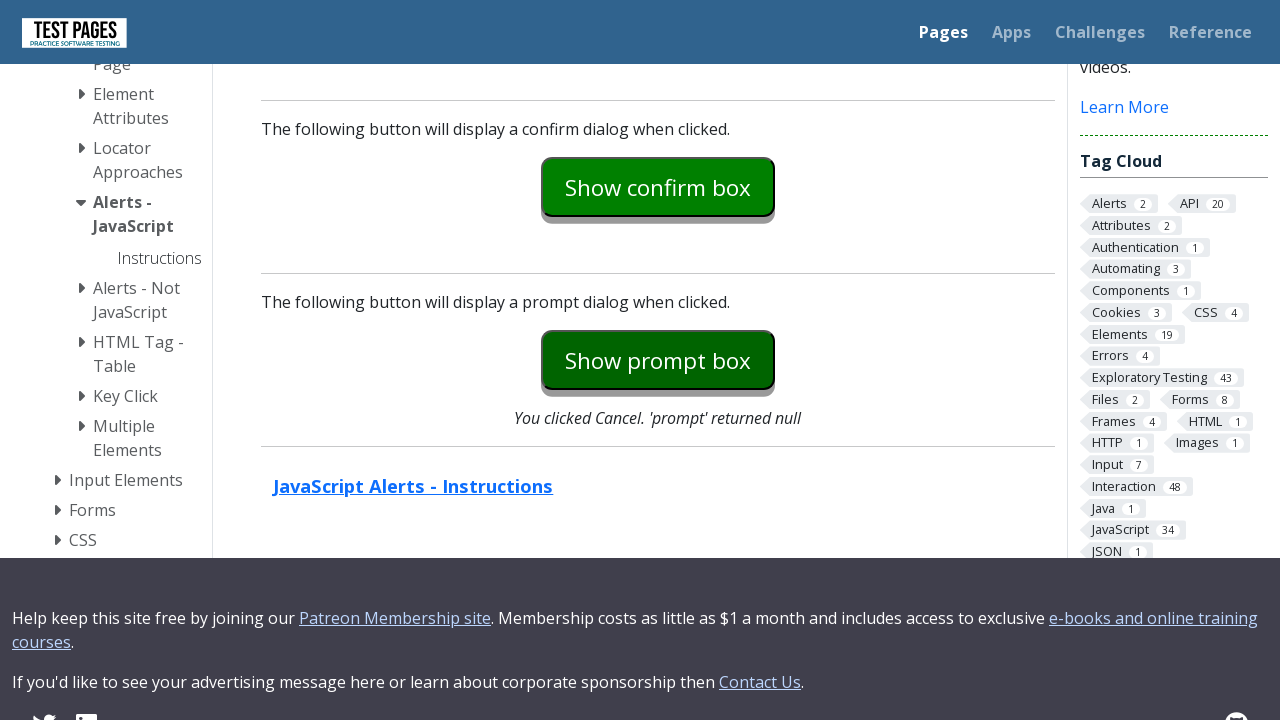

Registered dialog handler to accept prompt with 'welcome'
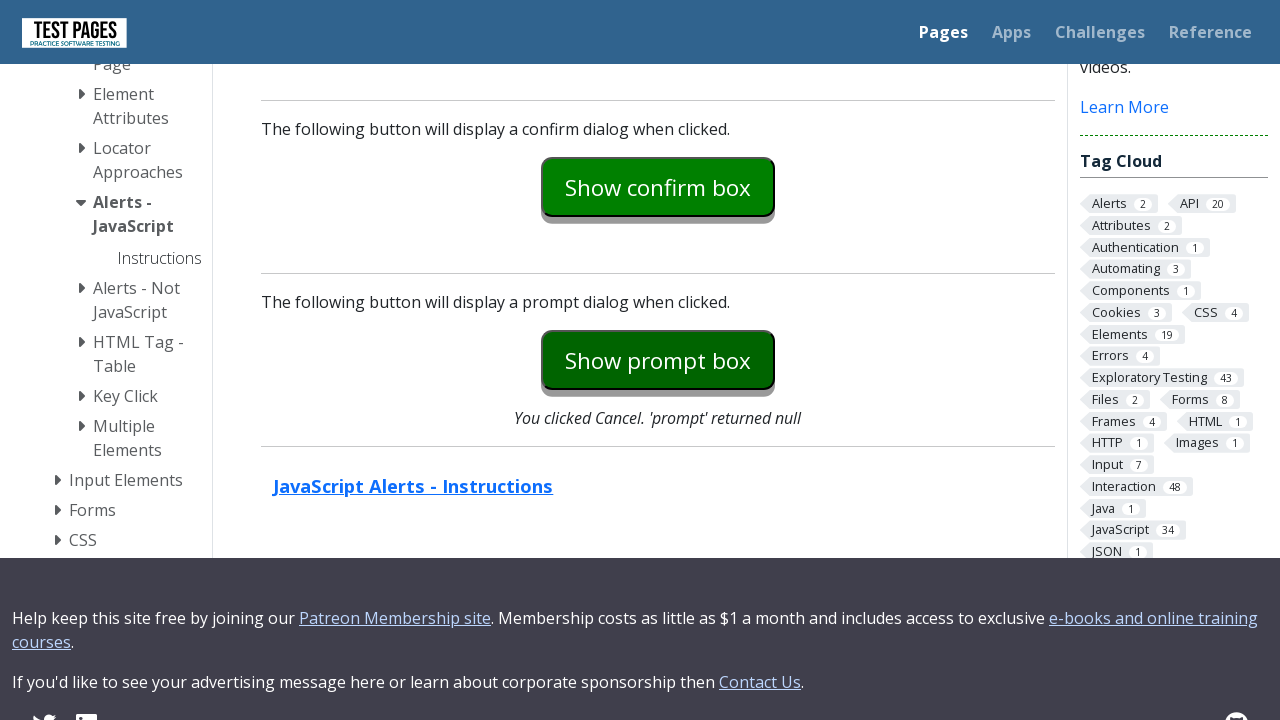

Clicked prompt button again to trigger dialog with handler active at (658, 360) on #promptexample
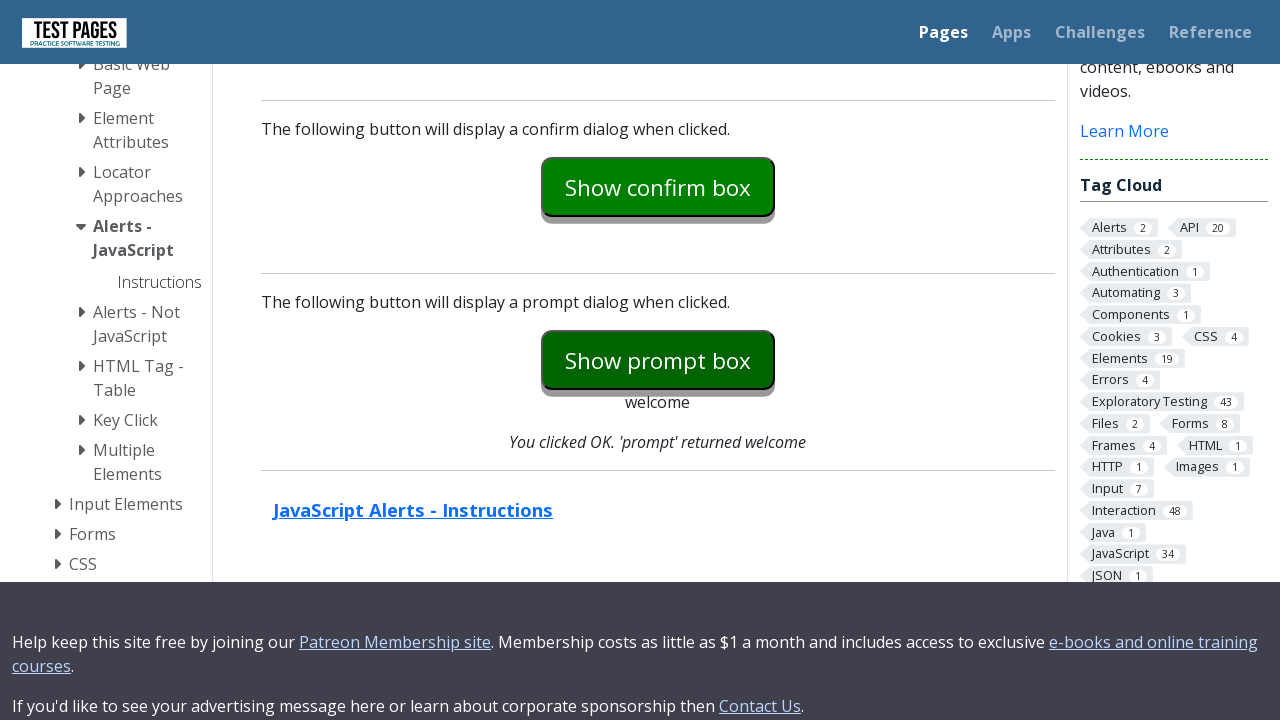

Waited 1 second for dialog interaction to complete
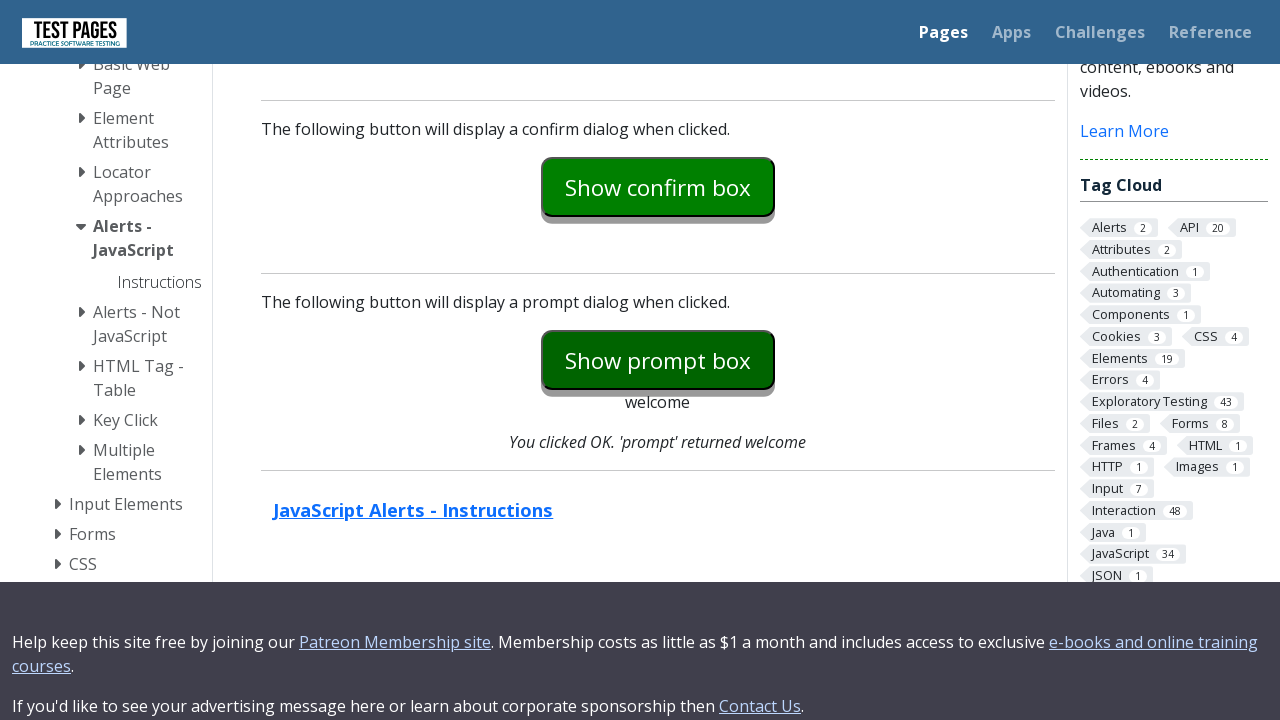

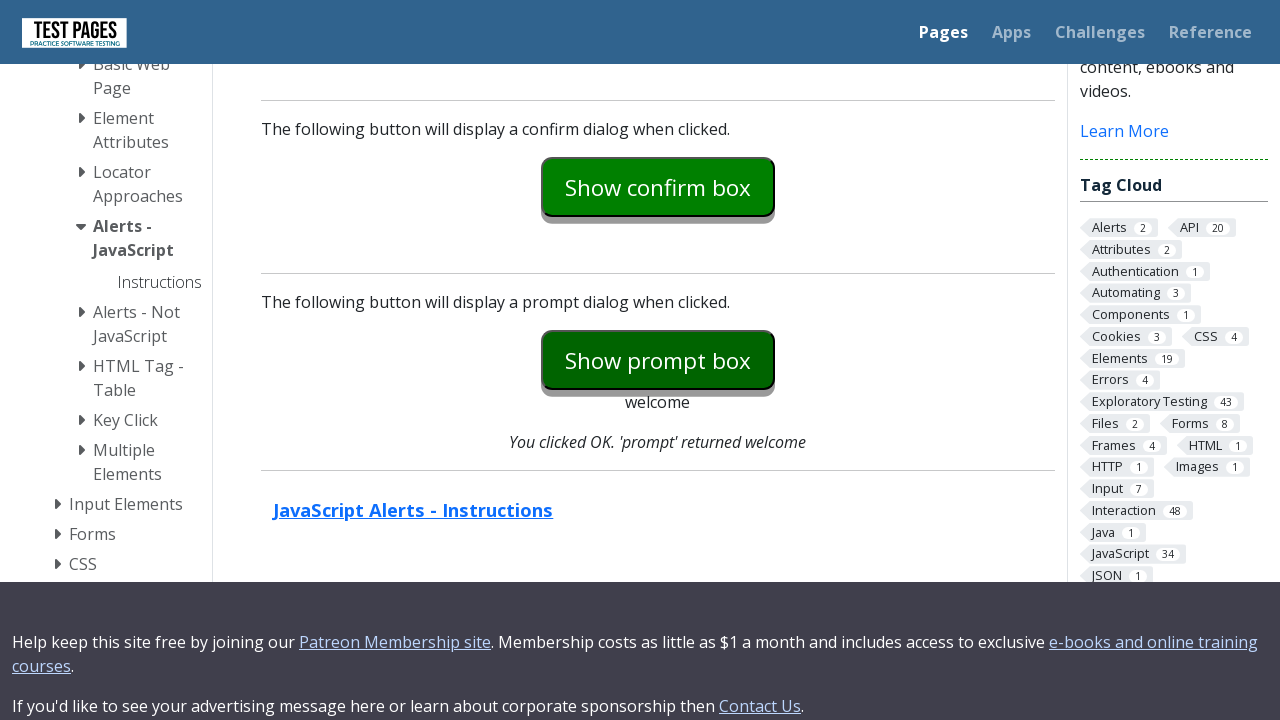